Tests the text-box form on DemoQA by filling in the full name, email, and current address fields with sample data.

Starting URL: https://demoqa.com/text-box

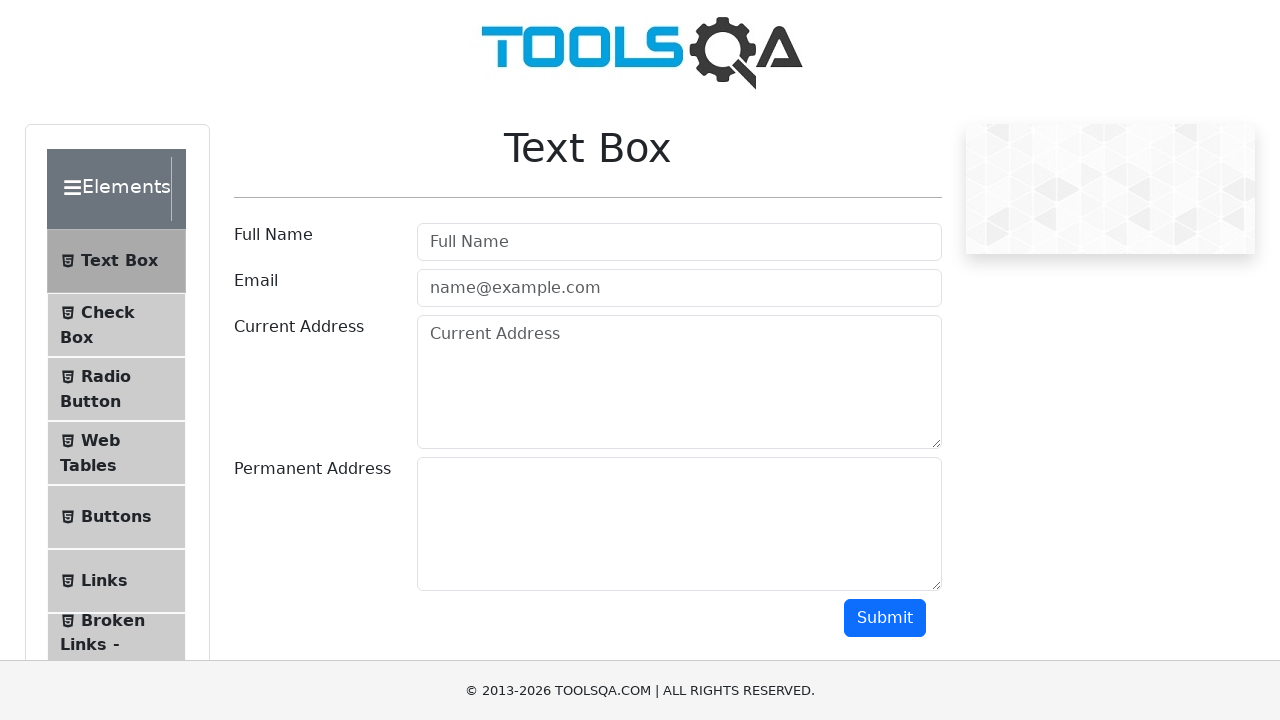

Filled Full Name field with 'pooja' on input#userName
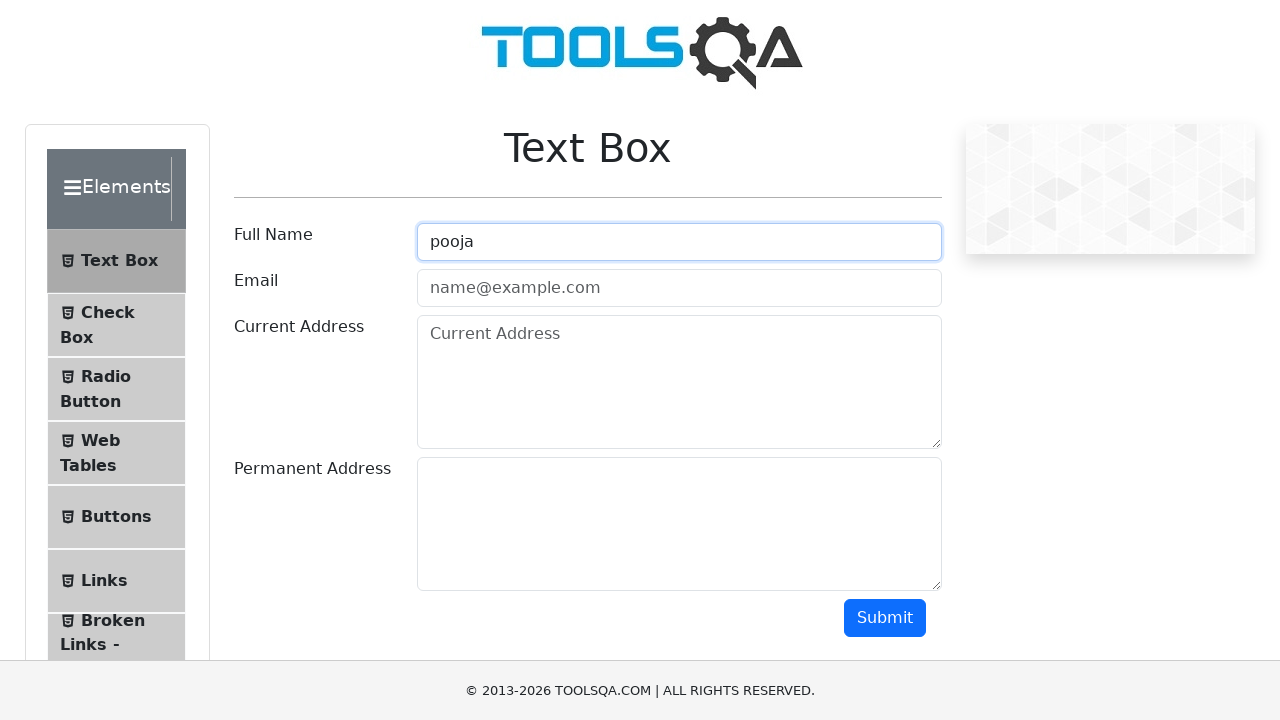

Filled Email field with 'pooja2222@example.com' on input[placeholder='name@example.com']
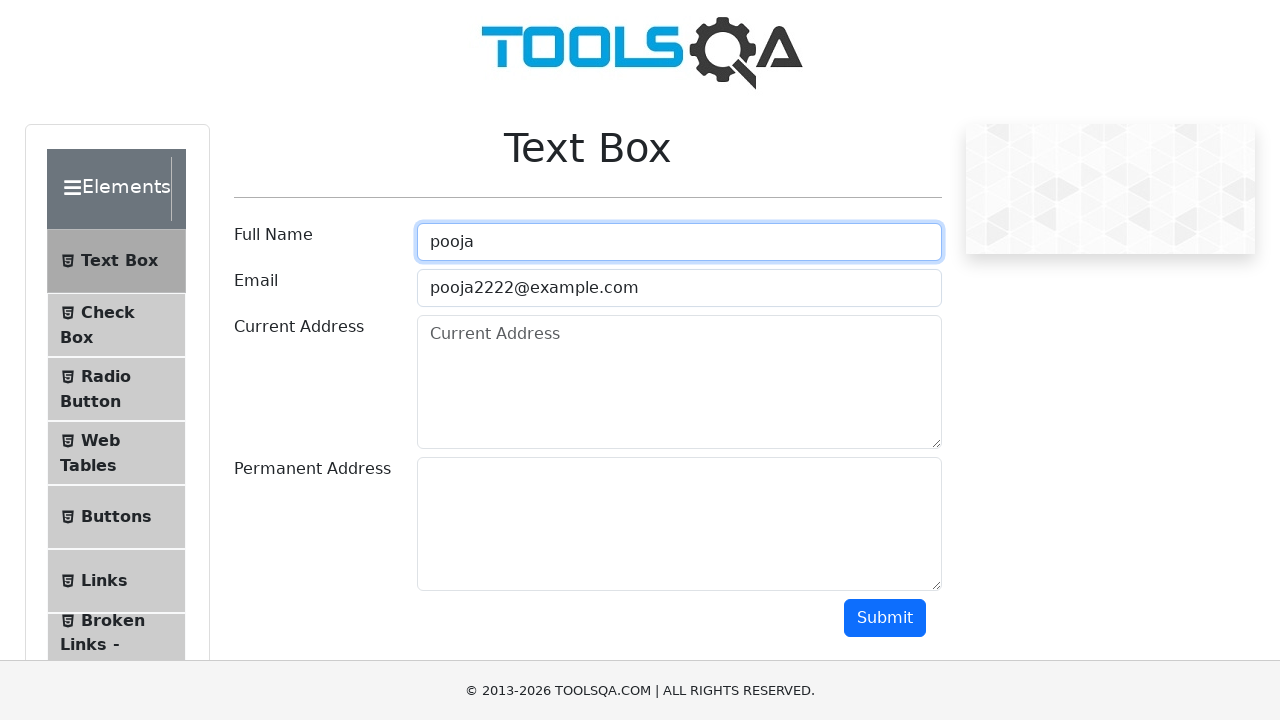

Filled Current Address field with 'dharmagada' on textarea[placeholder='Current Address']
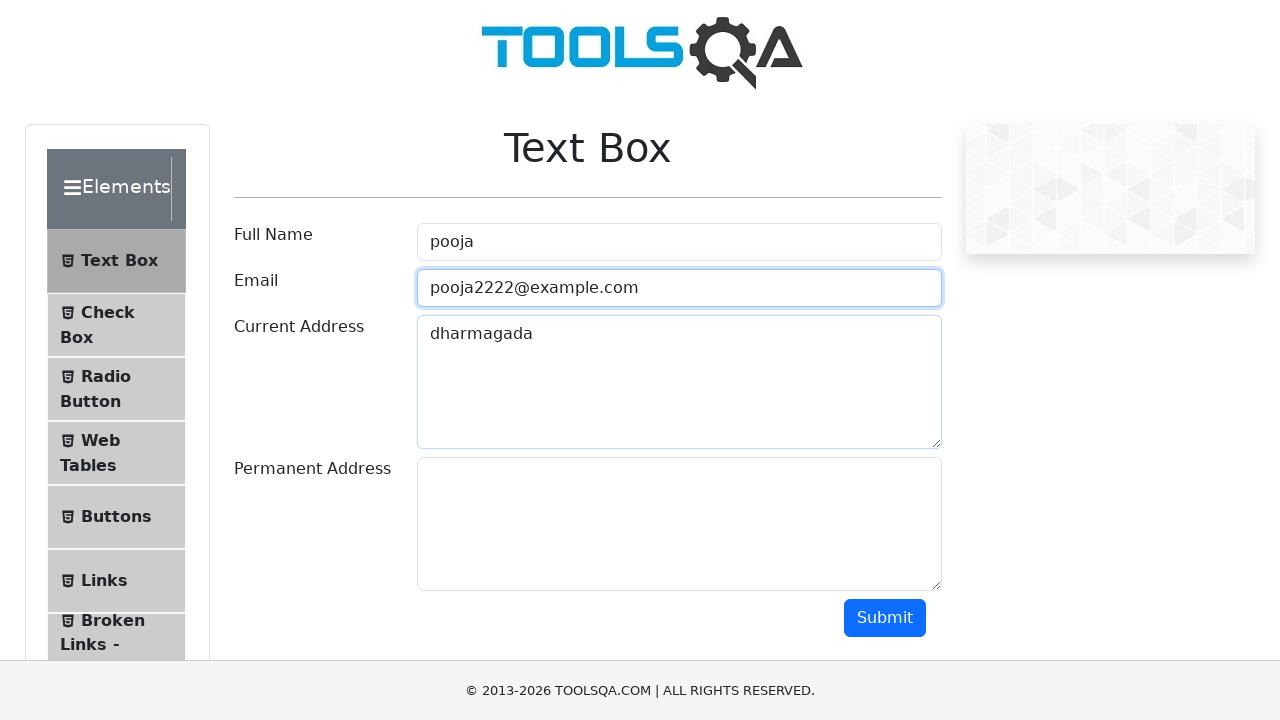

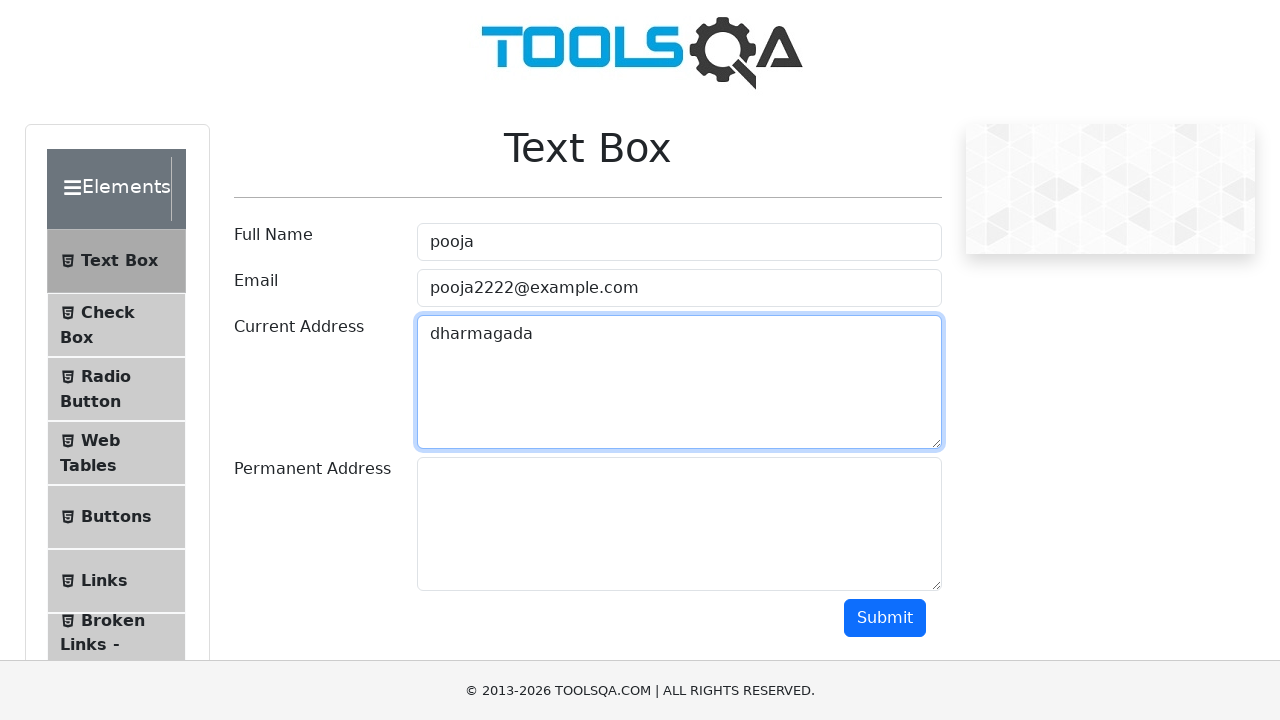